Opens the Purplle cosmetics e-commerce website and verifies the page loads successfully.

Starting URL: https://www.purplle.com/

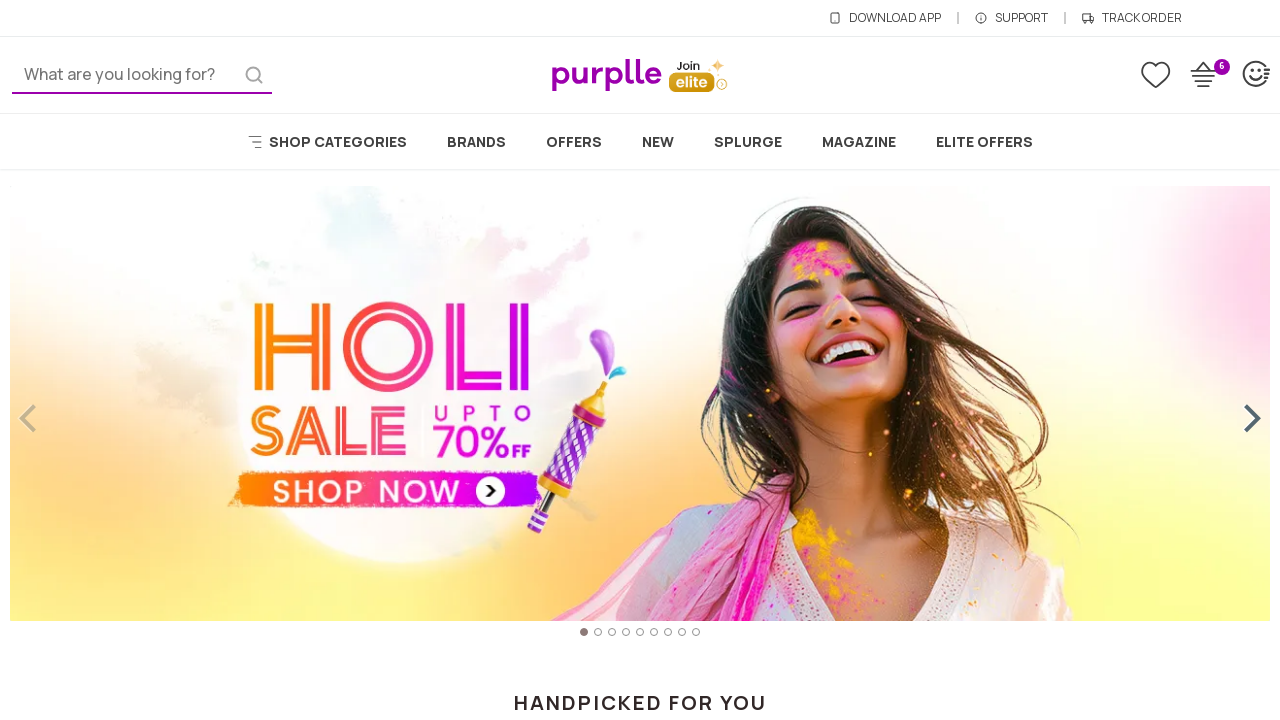

Waited for page to reach domcontentloaded state
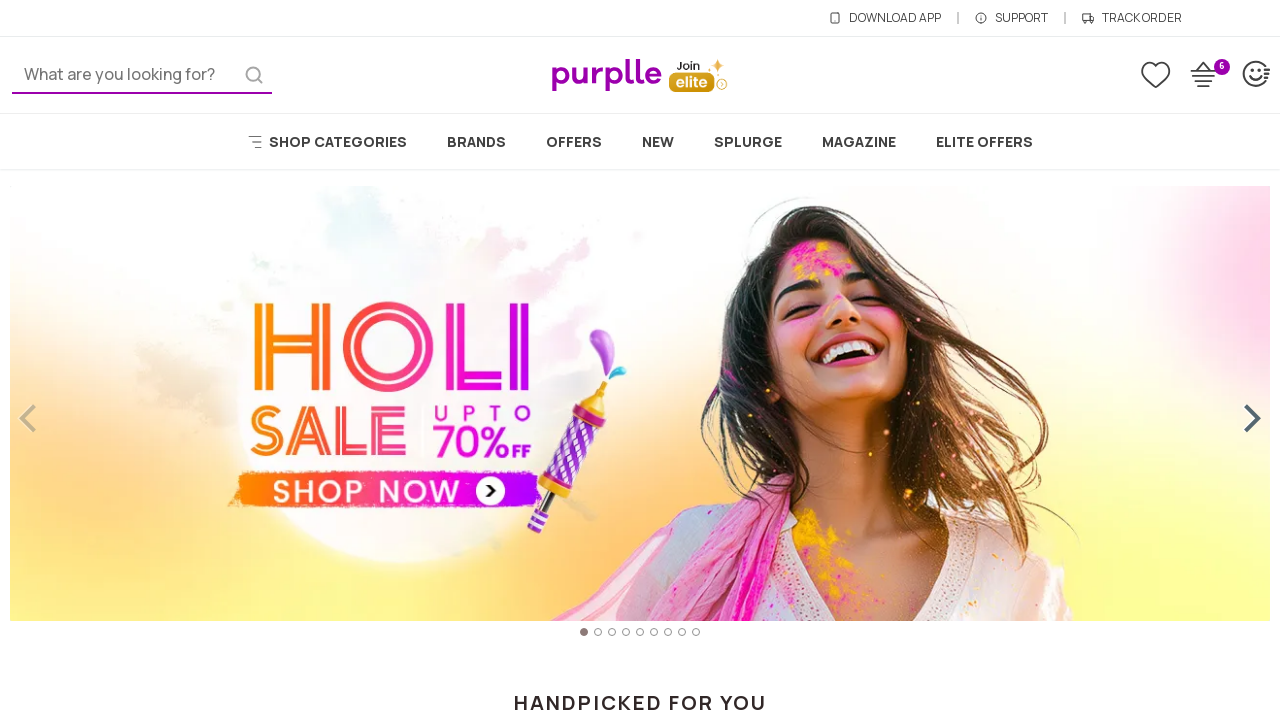

Verified body element is present on Purplle homepage
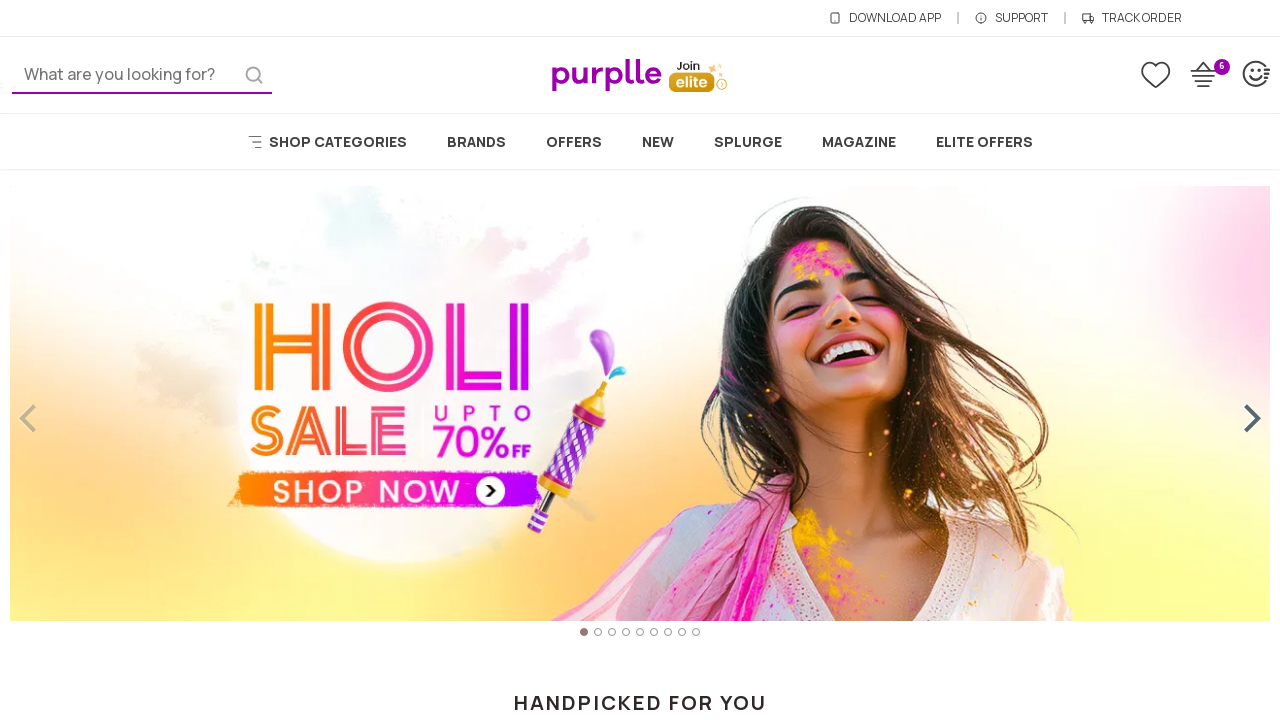

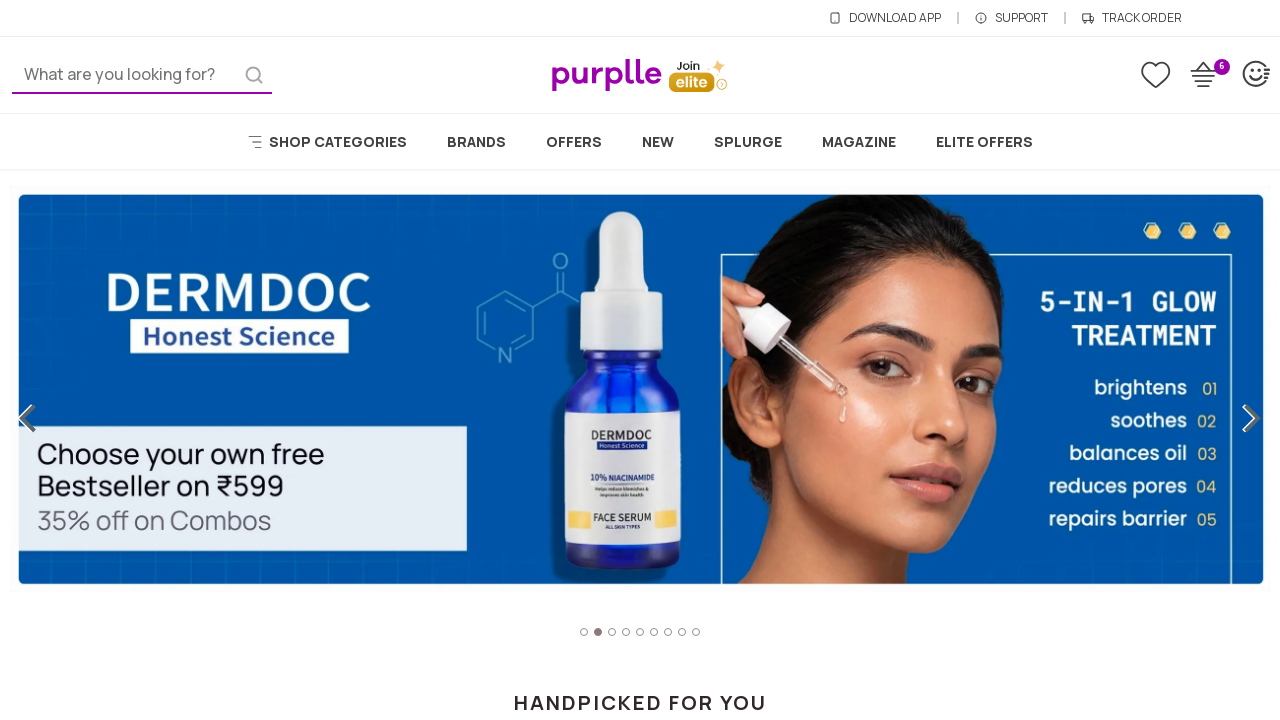